Tests browser window handling by clicking a "New Window" button and waiting for a popup window to open, then verifying both pages are loaded.

Starting URL: https://demoqa.com/browser-windows

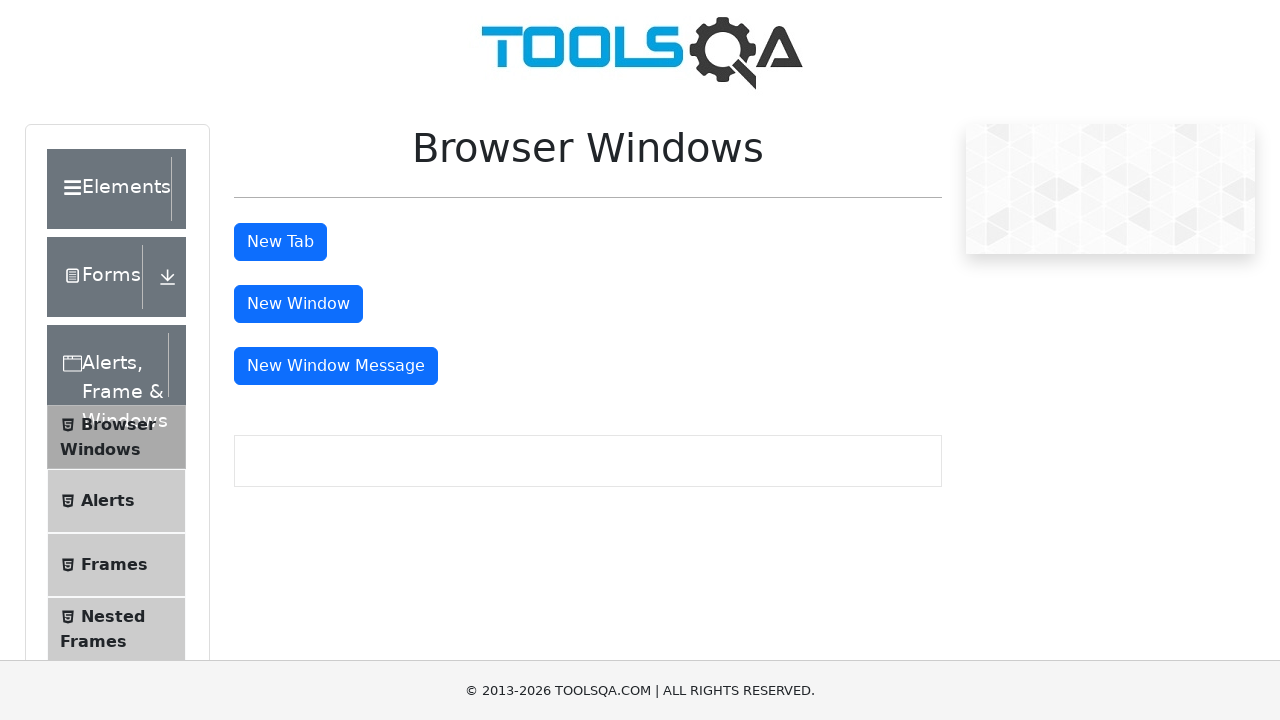

Clicked 'New Window' button and triggered popup expectation at (298, 304) on internal:text="New Window"i >> nth=0
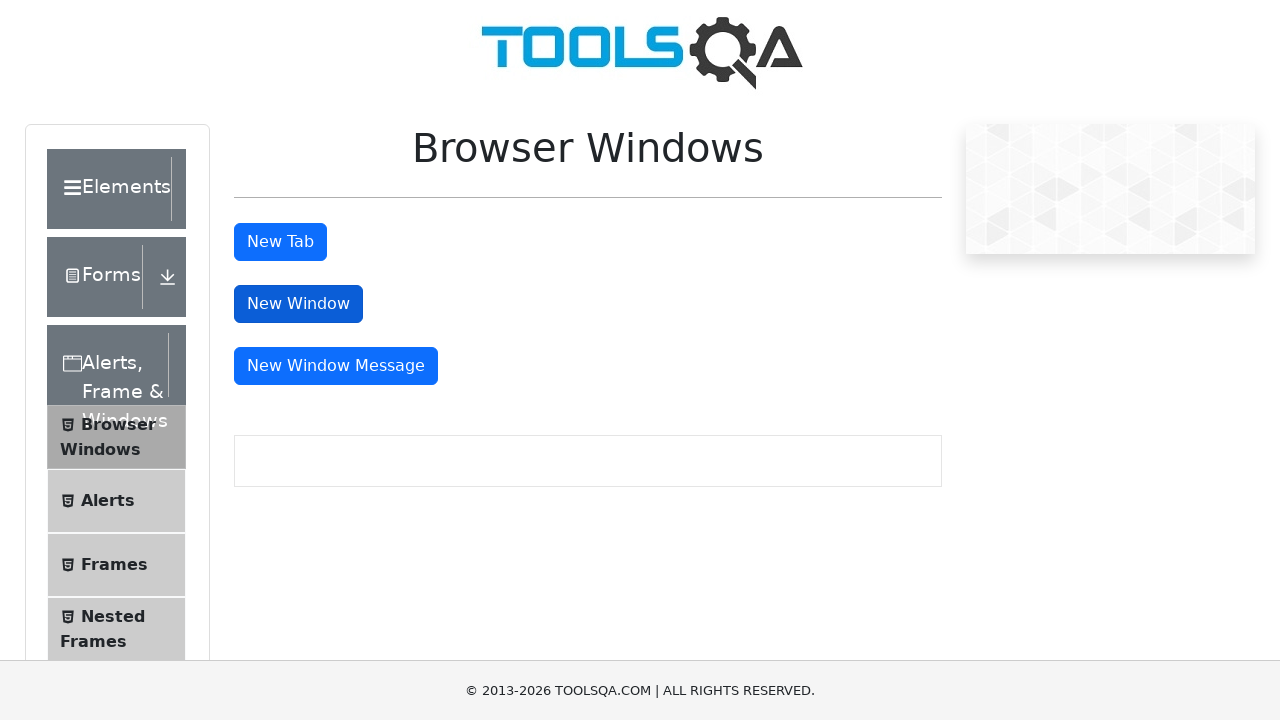

Retrieved new popup window page object
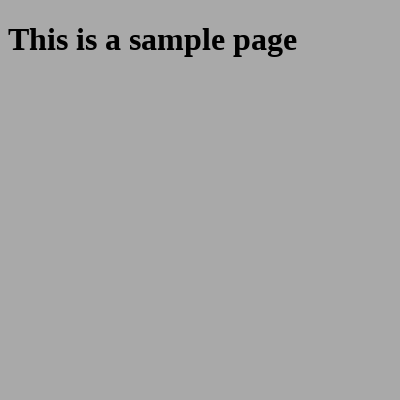

New popup window finished loading
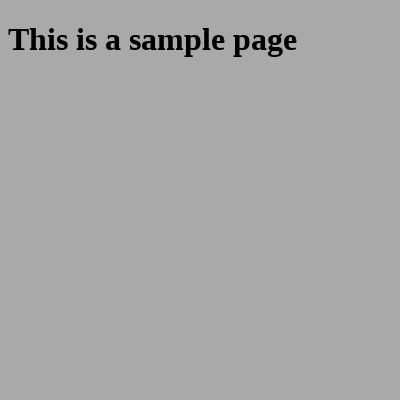

Retrieved and printed original page title
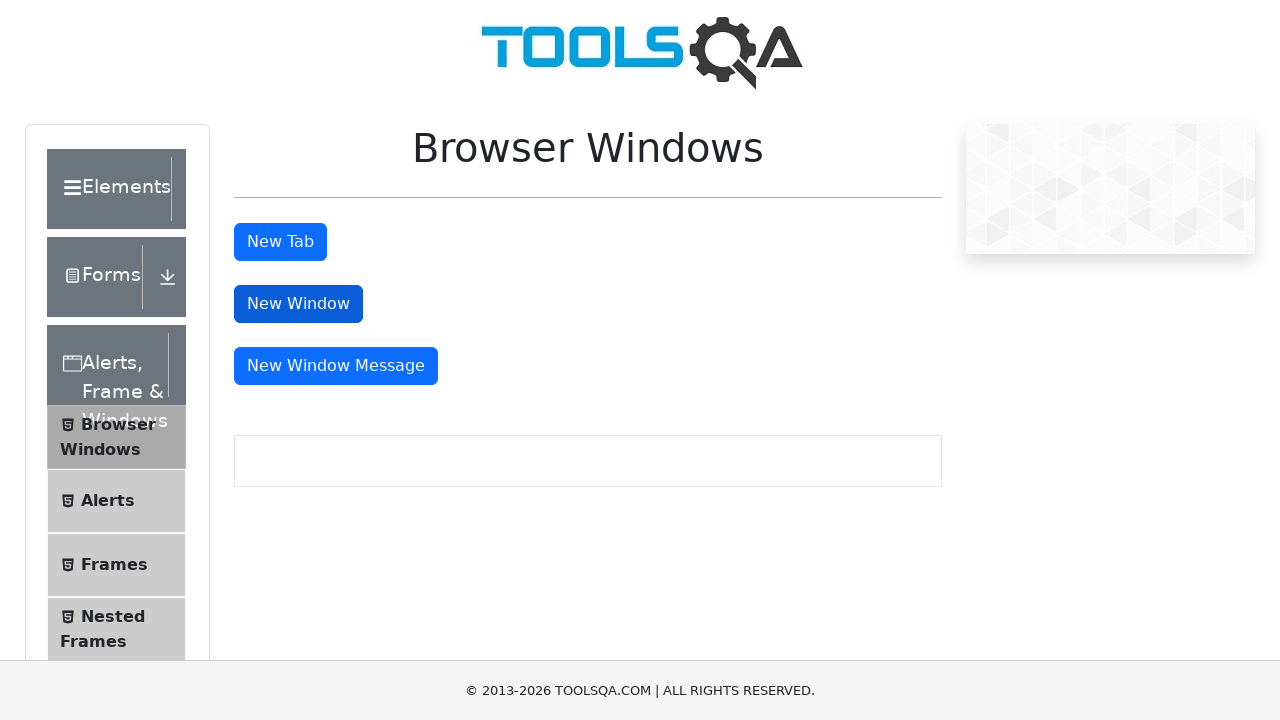

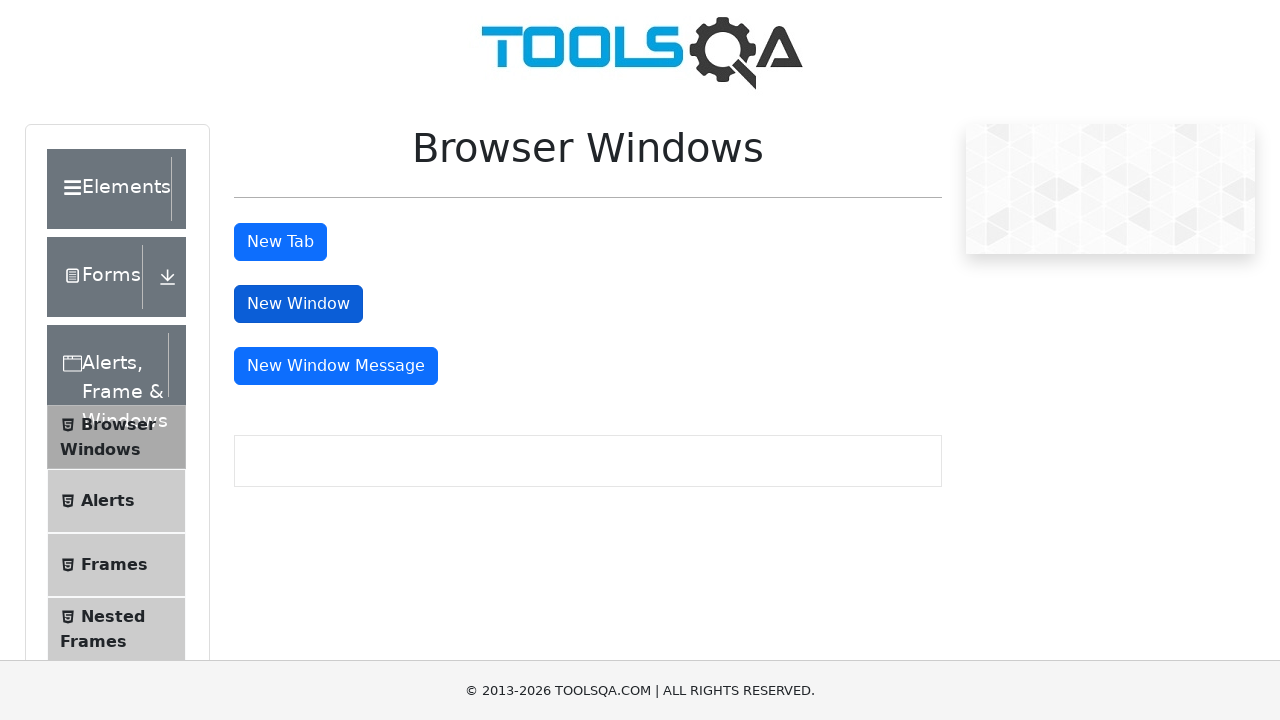